Tests a todo application by clicking checkboxes to mark items as done, adding a new todo item via text input, and archiving completed items.

Starting URL: http://crossbrowsertesting.github.io/todo-app.html

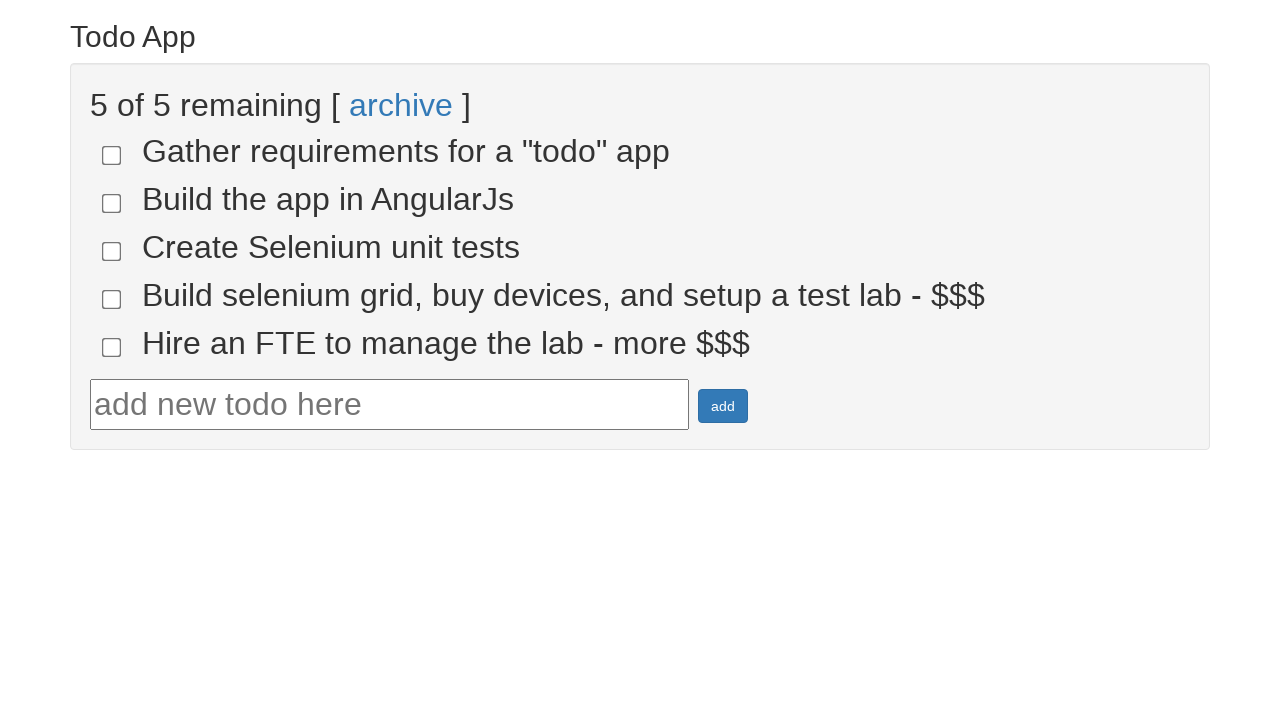

Navigated to todo application
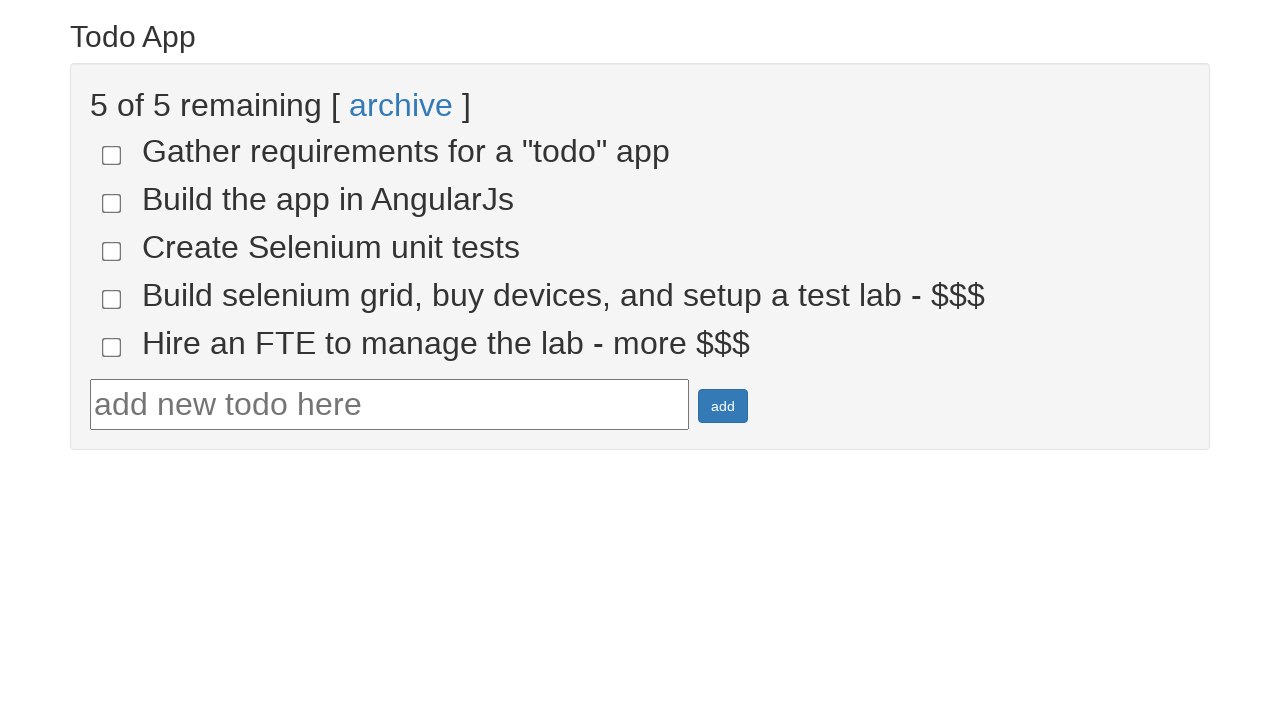

Clicked checkbox for 4th todo item at (112, 299) on input[name='todo-4']
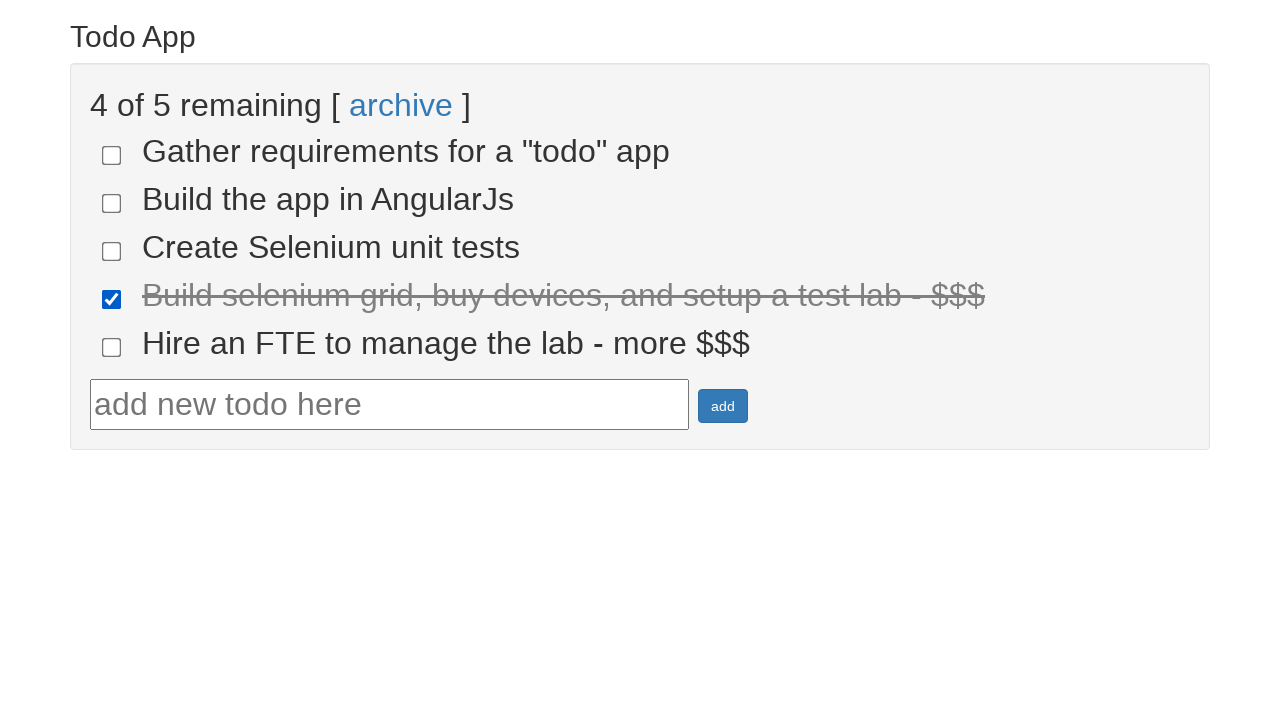

Clicked checkbox for 5th todo item at (112, 347) on input[name='todo-5']
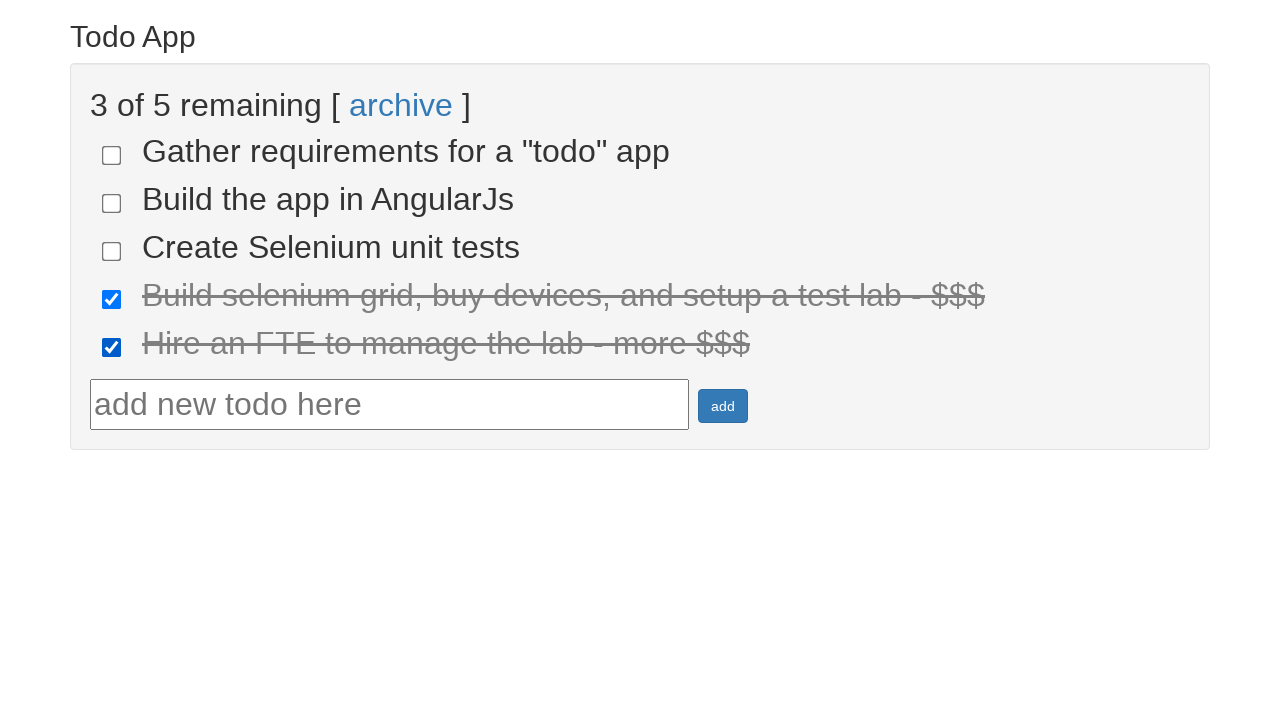

Verified that 2 items are marked as done
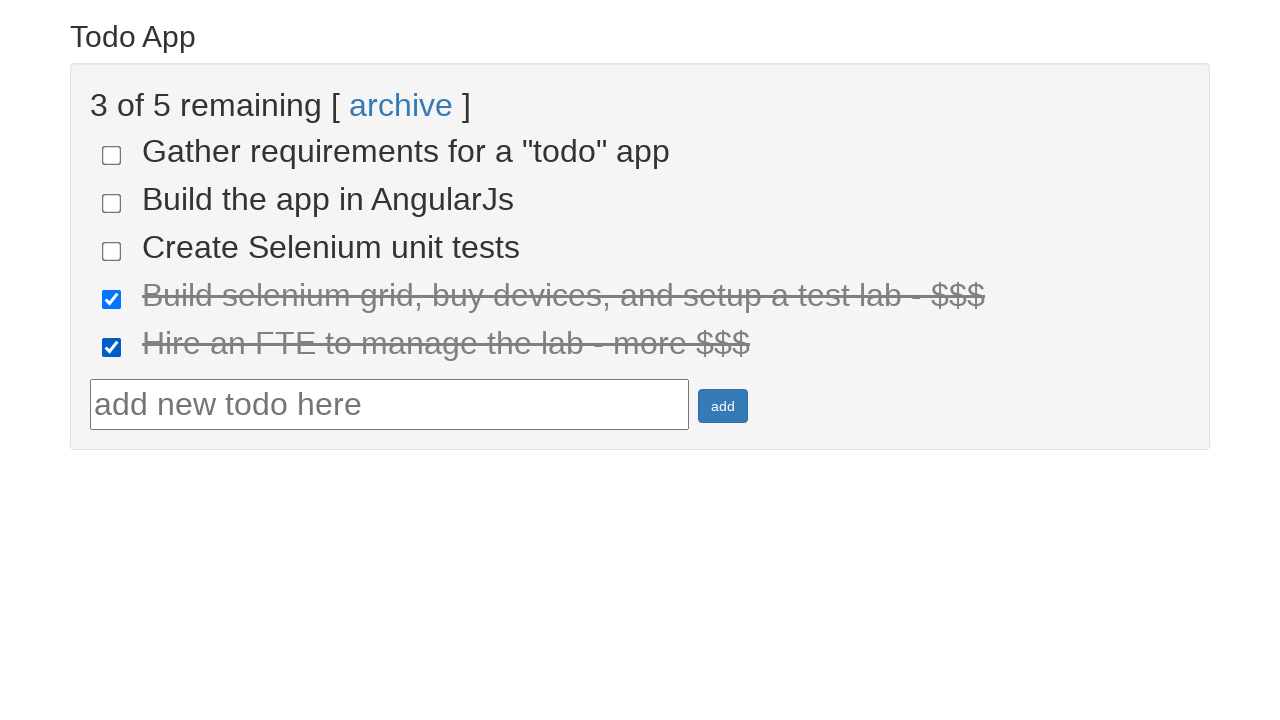

Filled new todo text input with 'Run your first Selenium Test' on #todotext
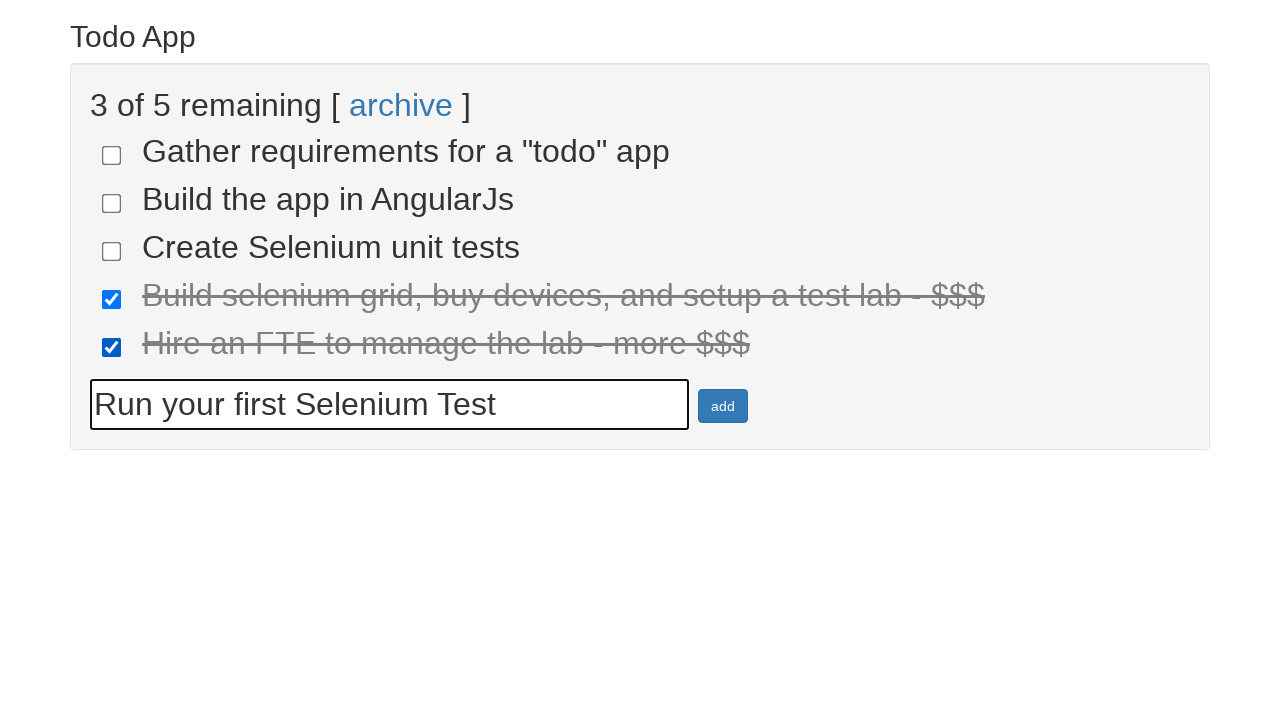

Clicked add button to create new todo item at (723, 406) on #addbutton
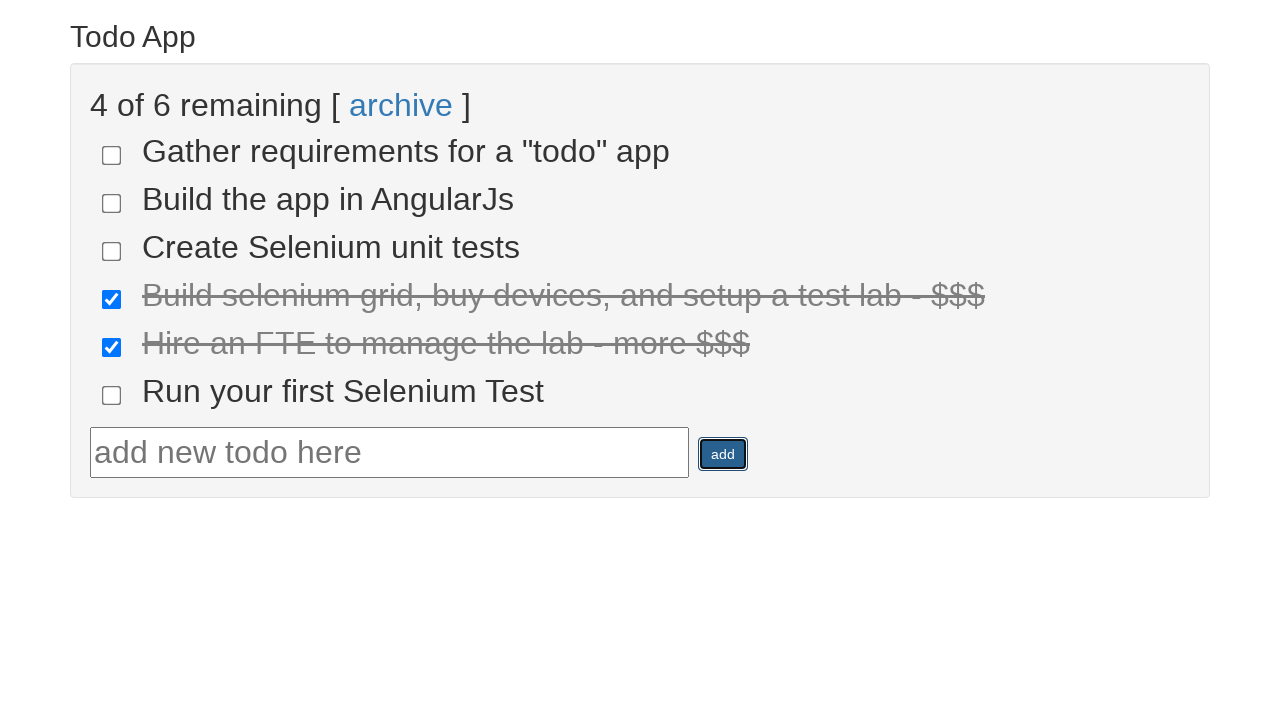

Verified new todo item 'Run your first Selenium Test' was added successfully
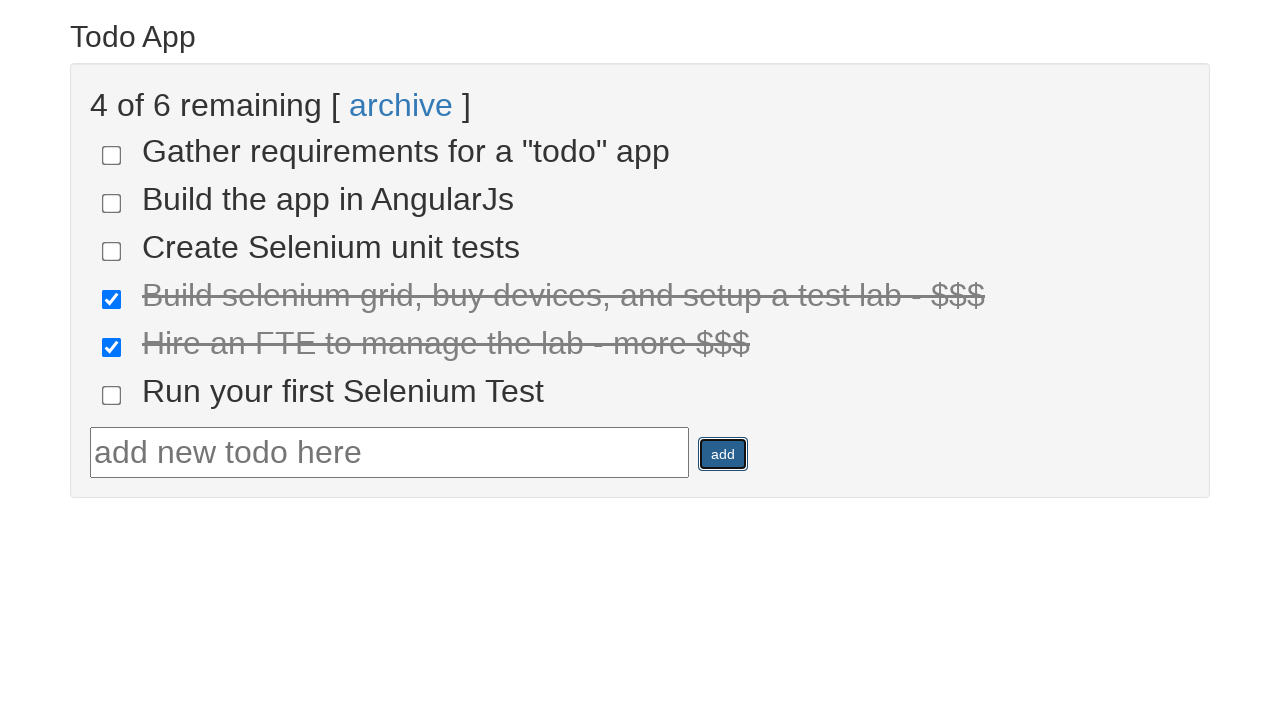

Clicked archive link to archive completed todos at (401, 105) on text=archive
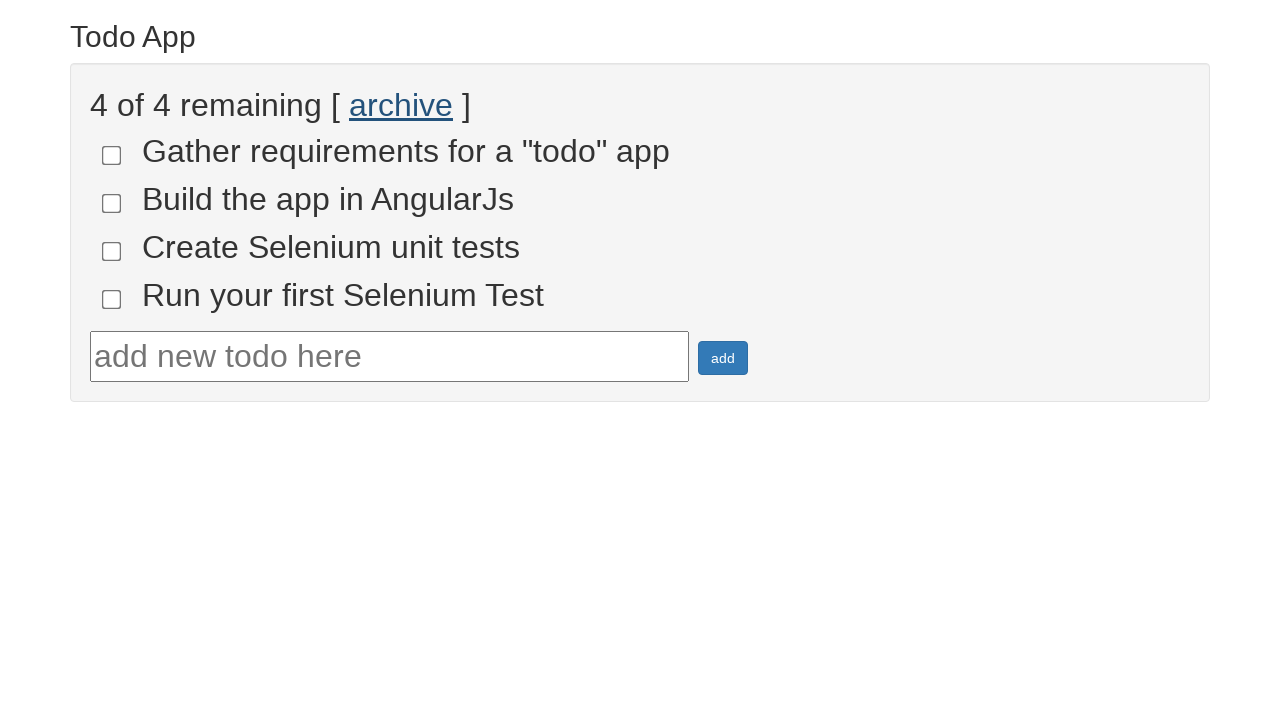

Verified that 4 unchecked items remain after archiving
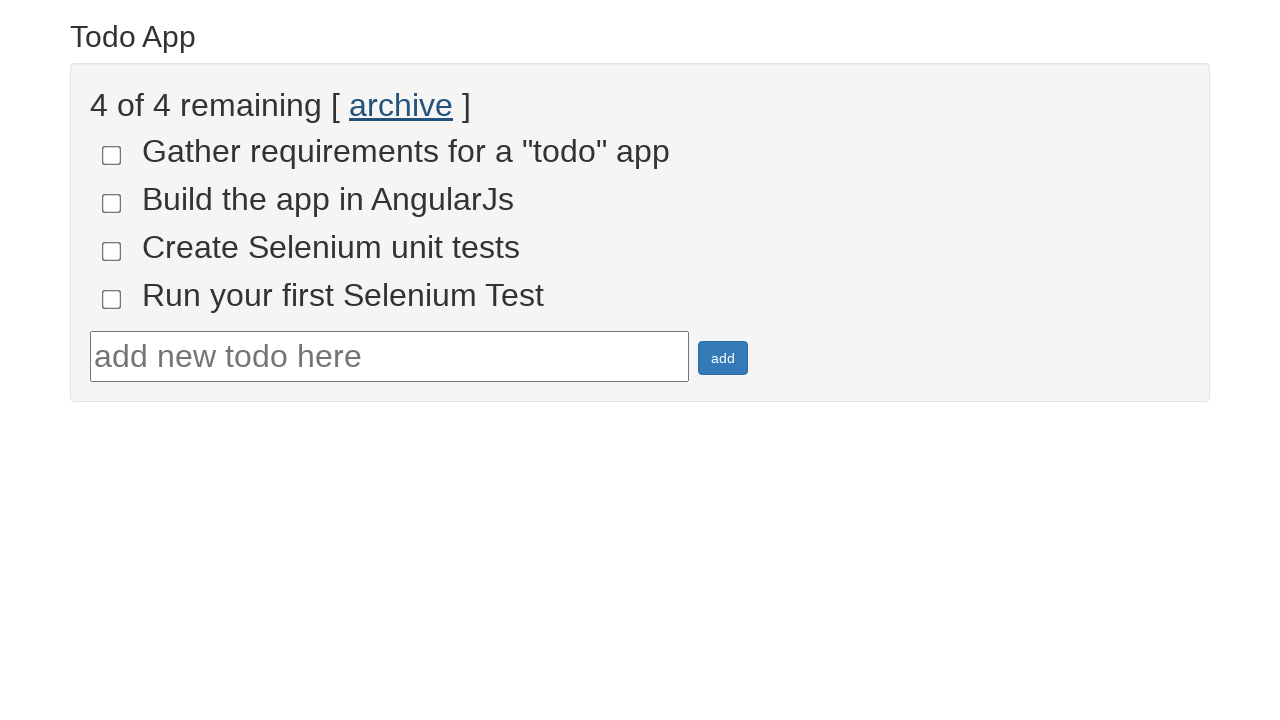

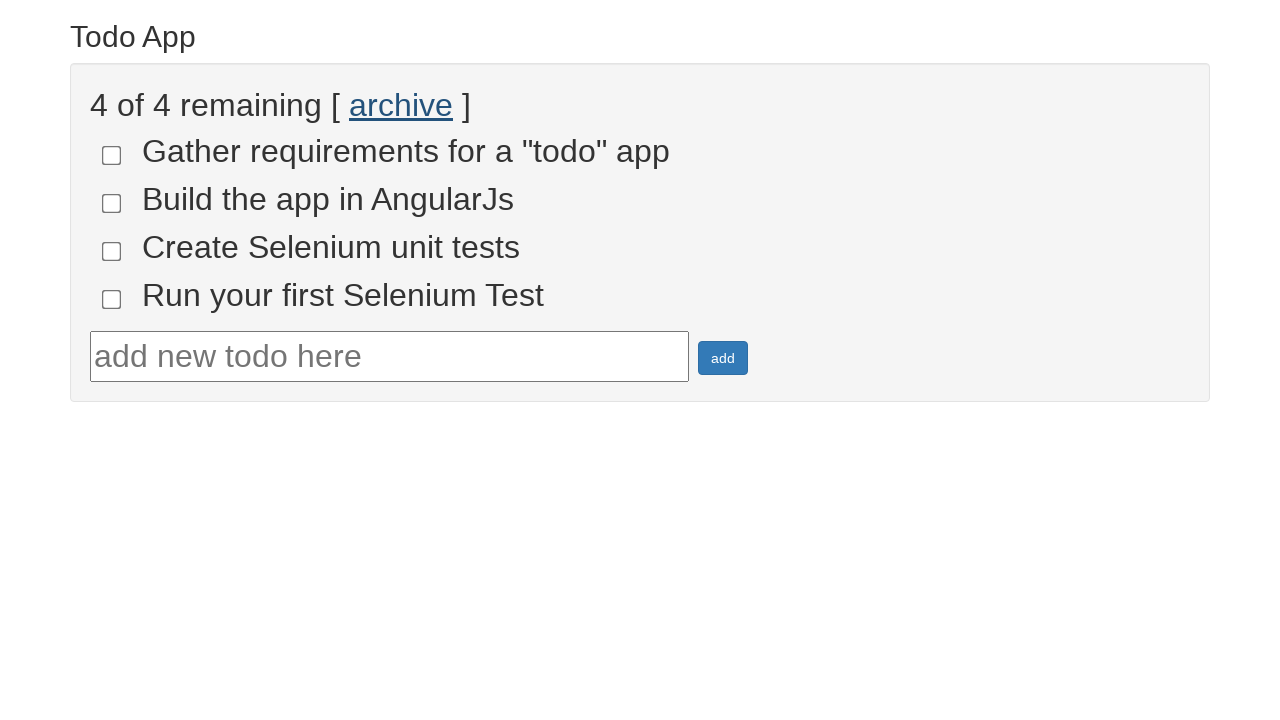